Tests the add/remove elements functionality by clicking the "Add Element" button 5 times and verifying that 5 delete buttons are created.

Starting URL: http://the-internet.herokuapp.com/add_remove_elements/

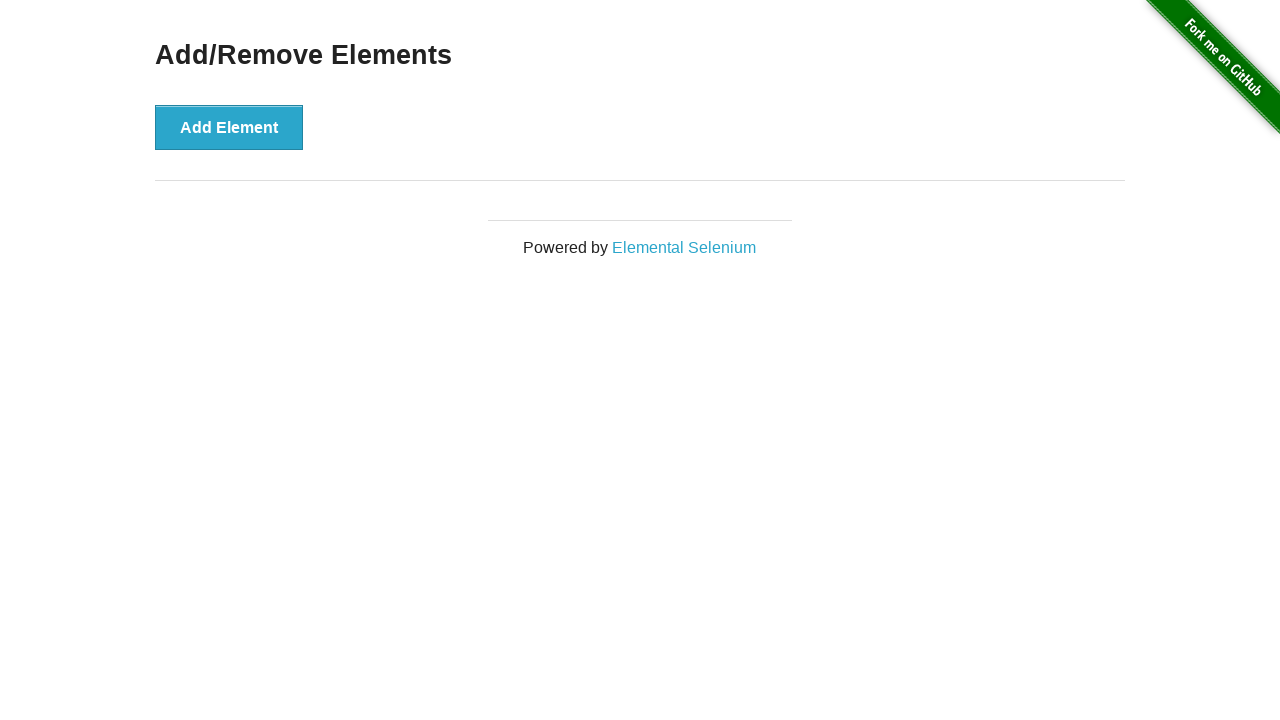

Navigated to add/remove elements page
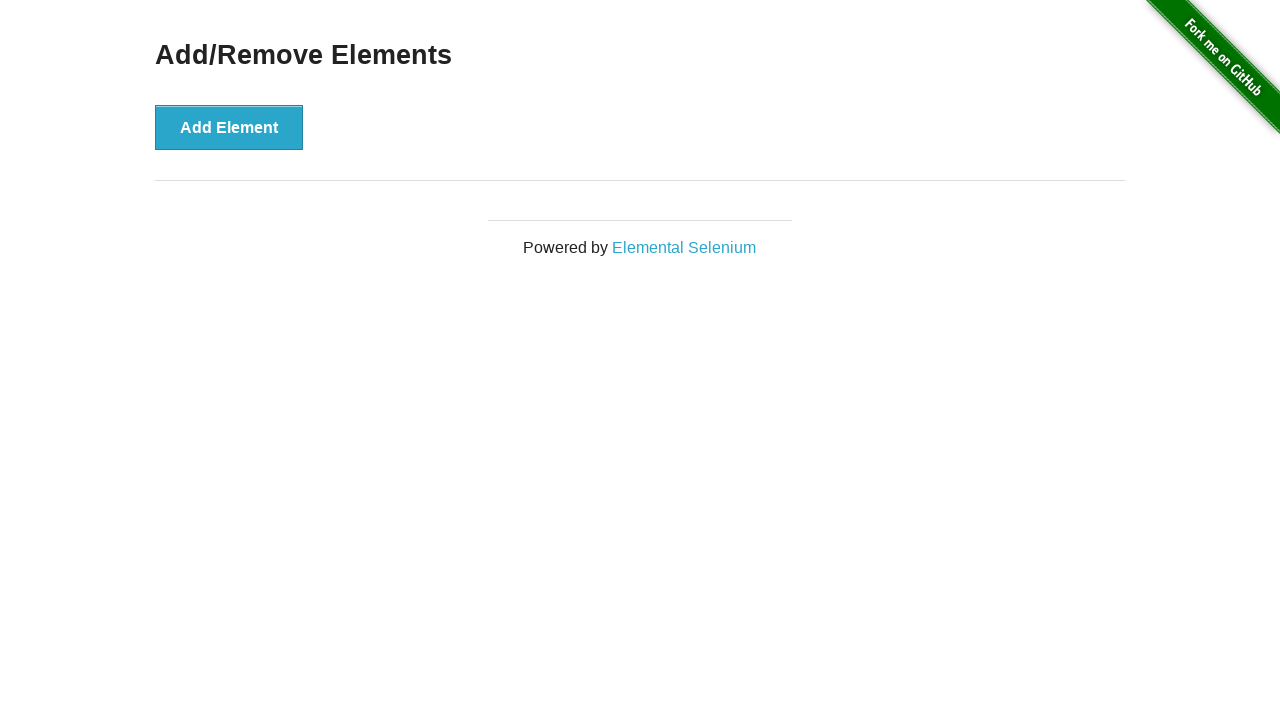

Clicked 'Add Element' button (iteration 1) at (229, 127) on button[onclick="addElement()"]
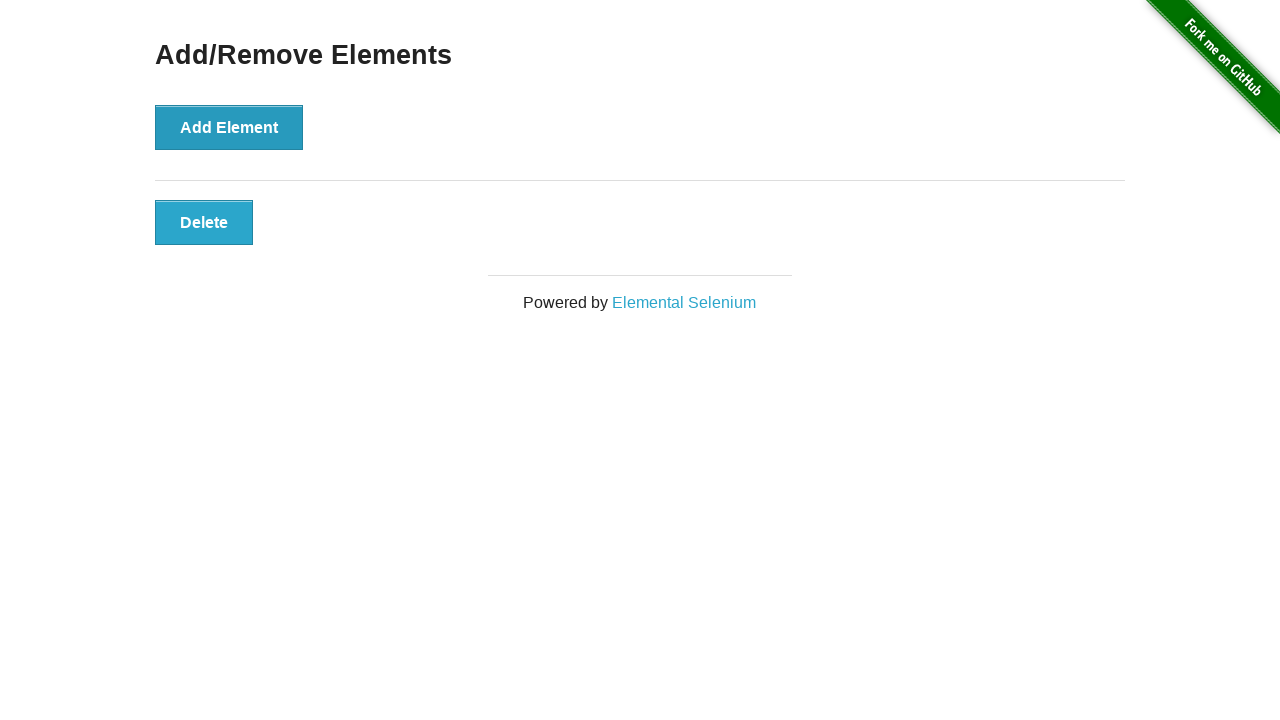

Clicked 'Add Element' button (iteration 2) at (229, 127) on button[onclick="addElement()"]
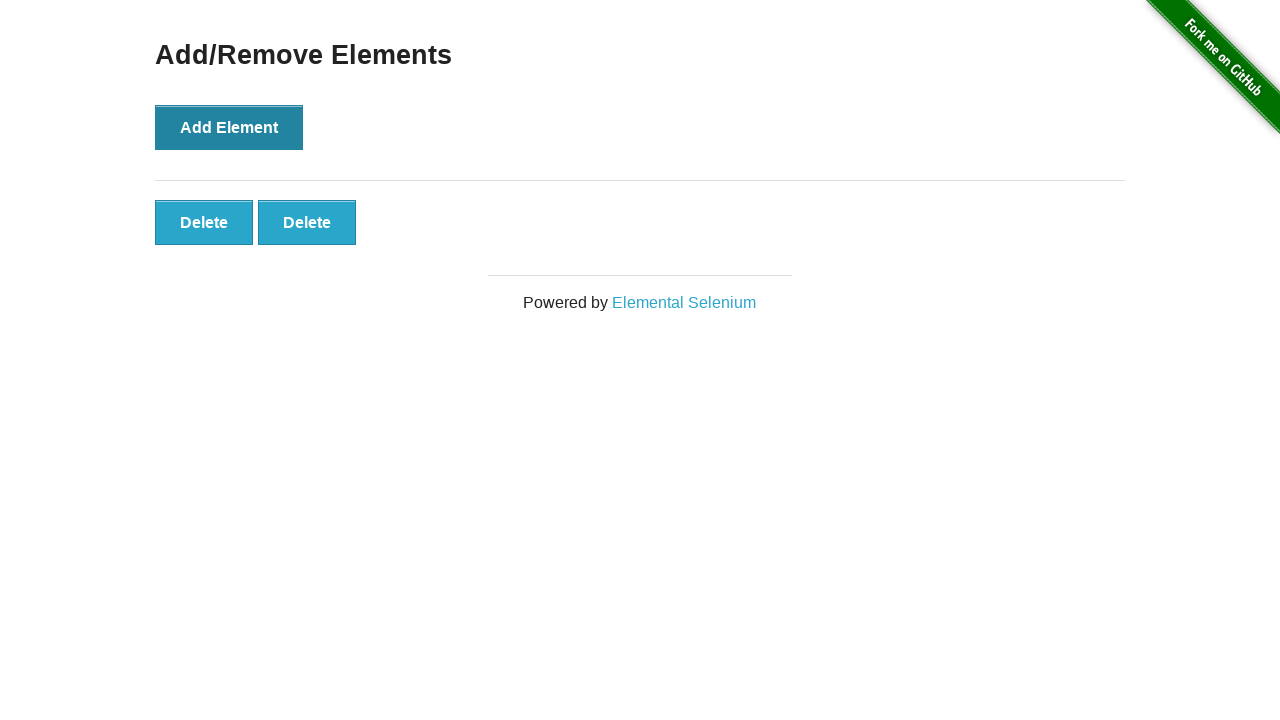

Clicked 'Add Element' button (iteration 3) at (229, 127) on button[onclick="addElement()"]
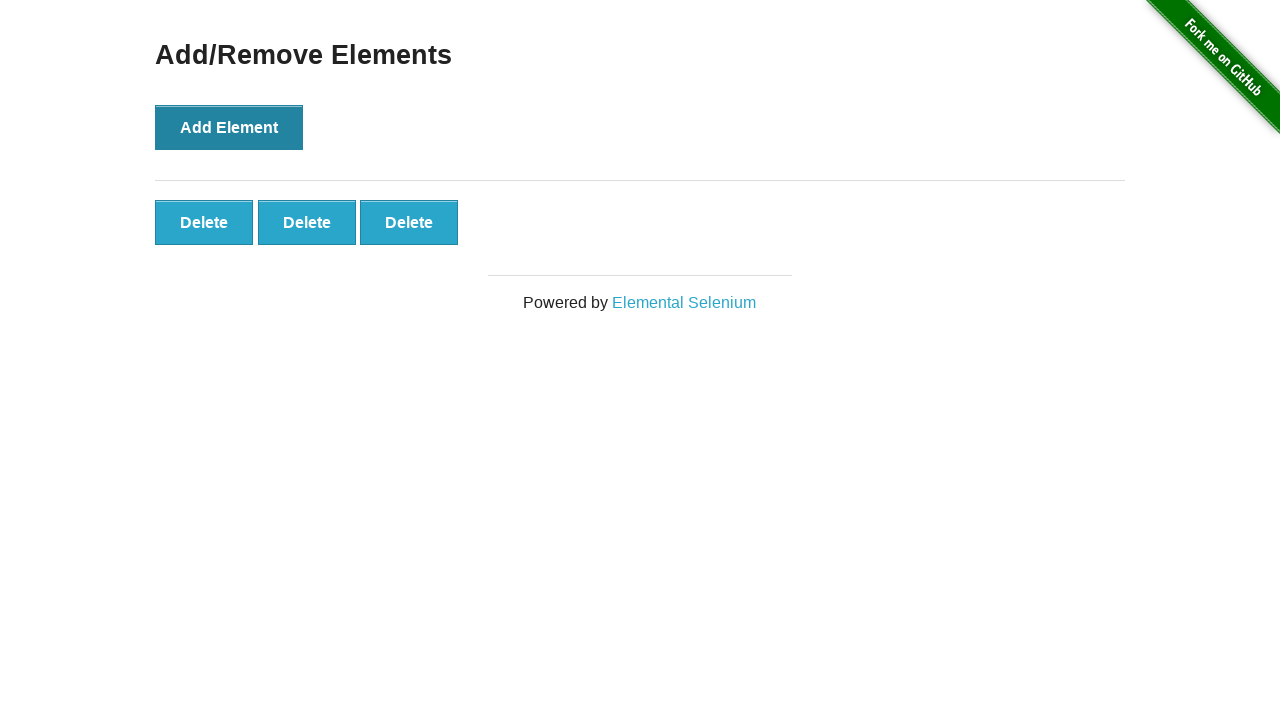

Clicked 'Add Element' button (iteration 4) at (229, 127) on button[onclick="addElement()"]
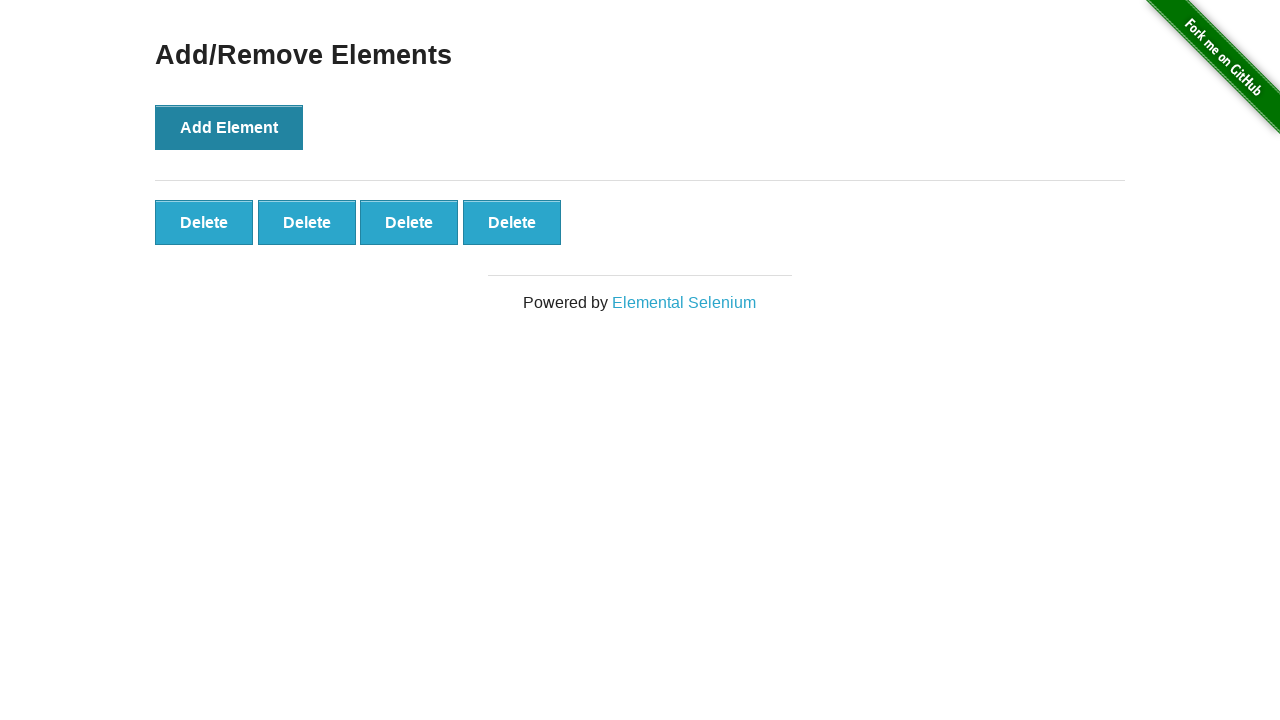

Clicked 'Add Element' button (iteration 5) at (229, 127) on button[onclick="addElement()"]
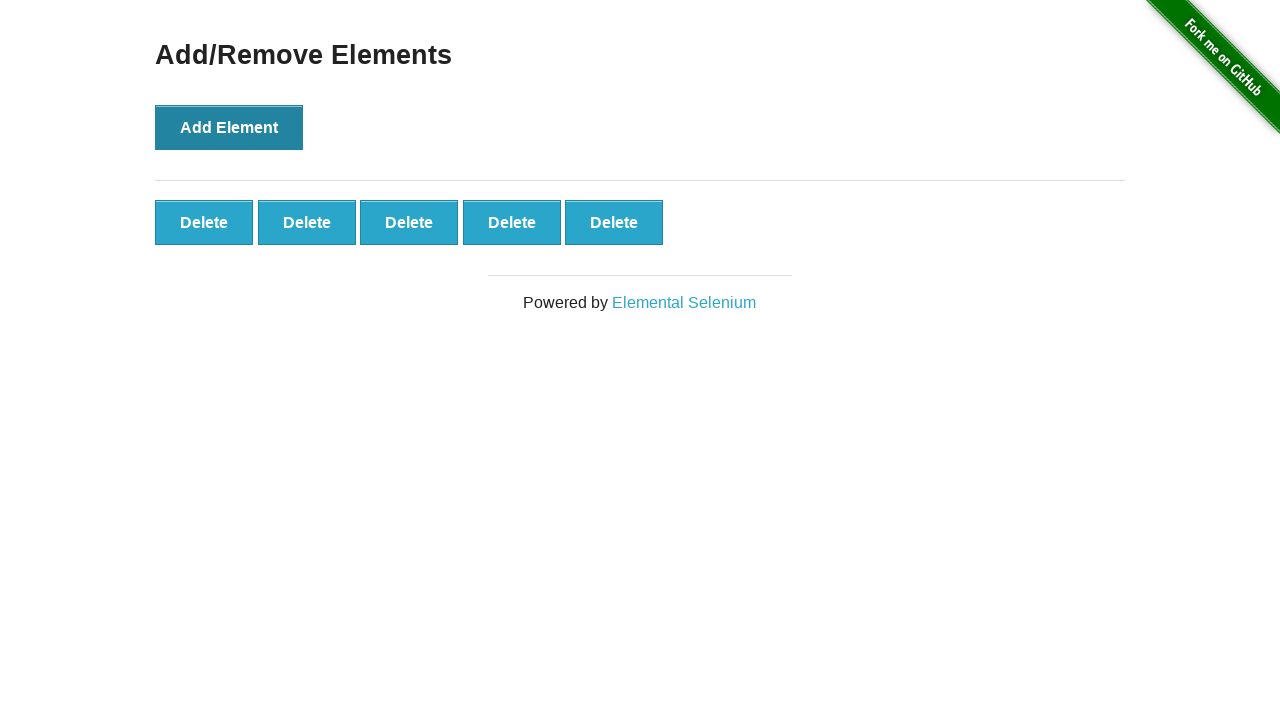

Waited 500ms for elements to be added
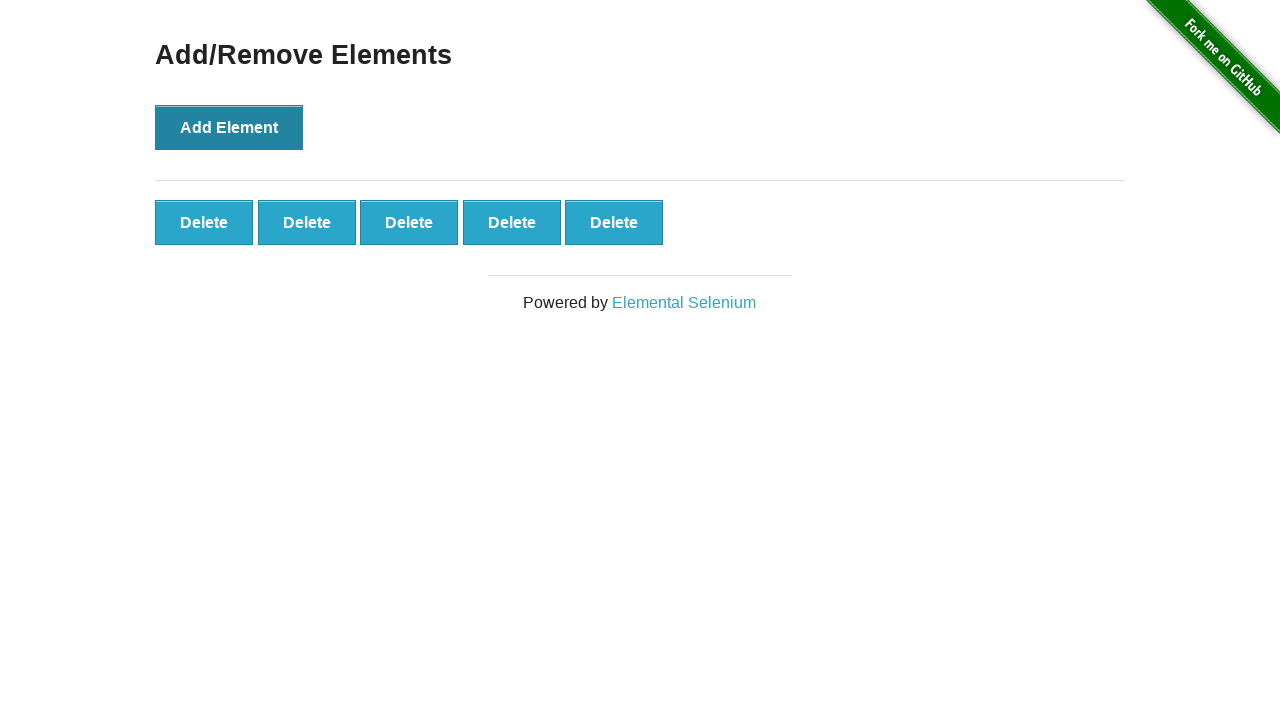

Located all delete buttons with class 'added-manually'
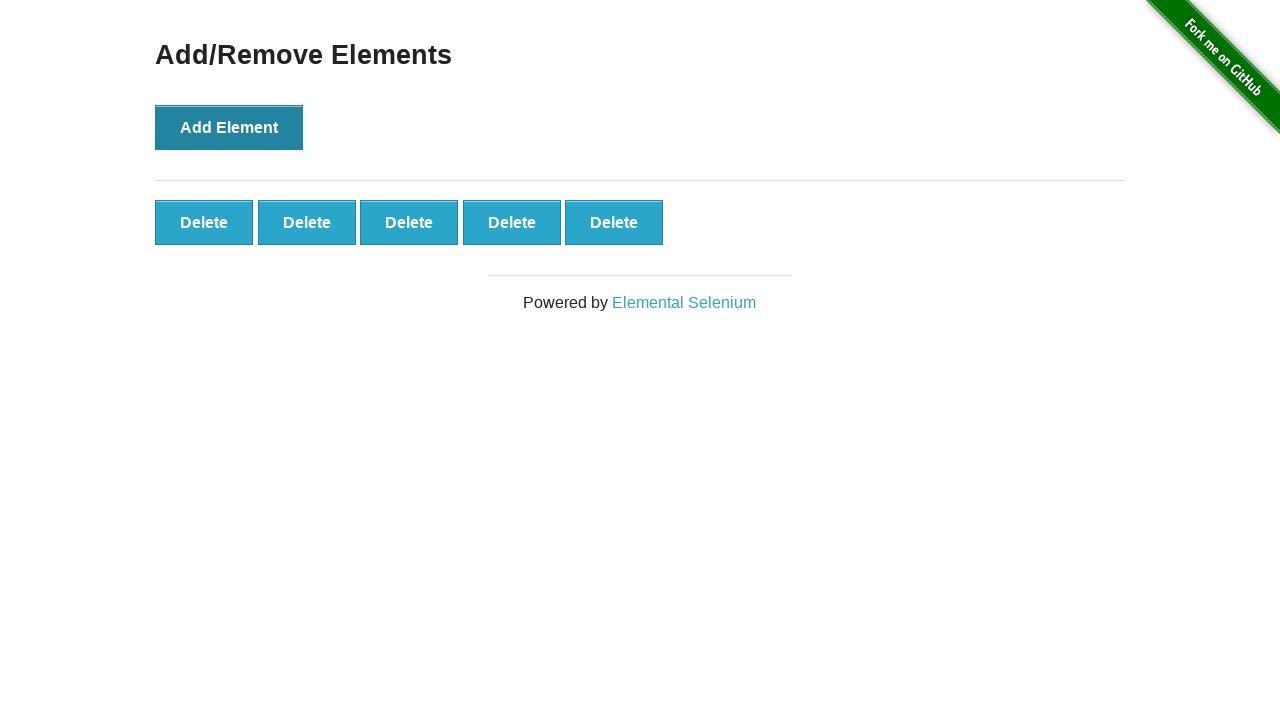

Verified that 5 delete buttons were created
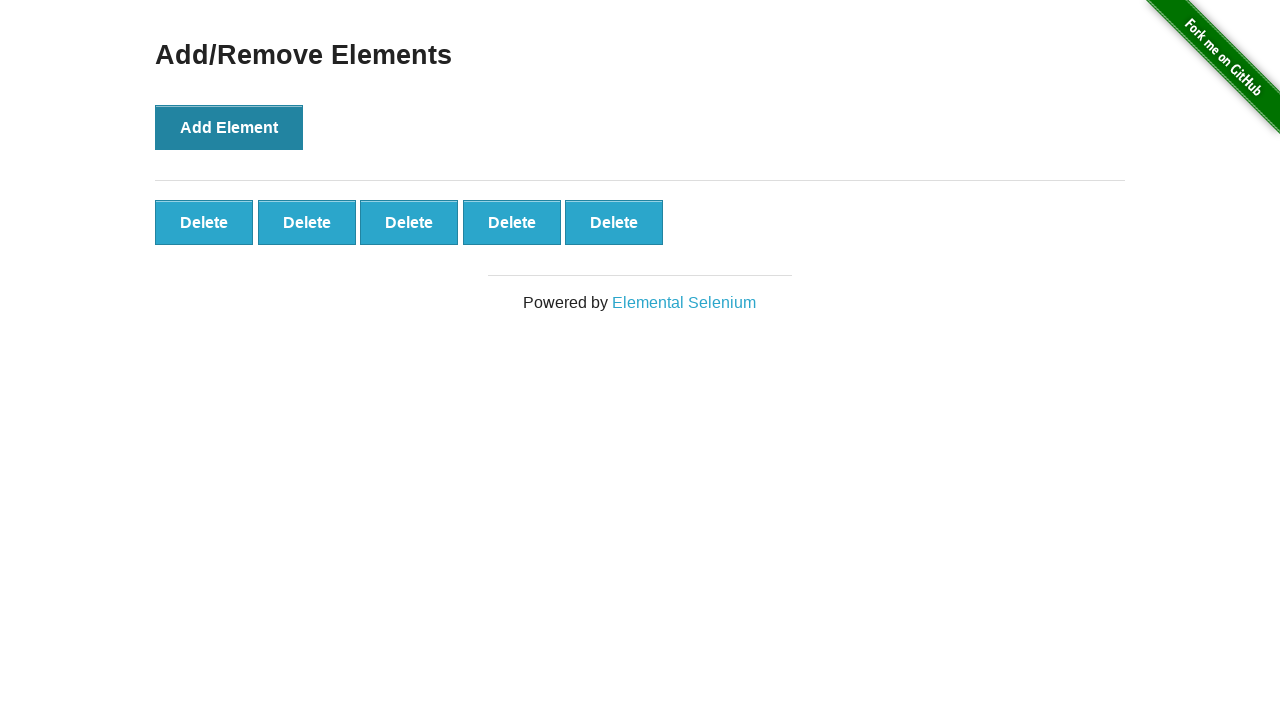

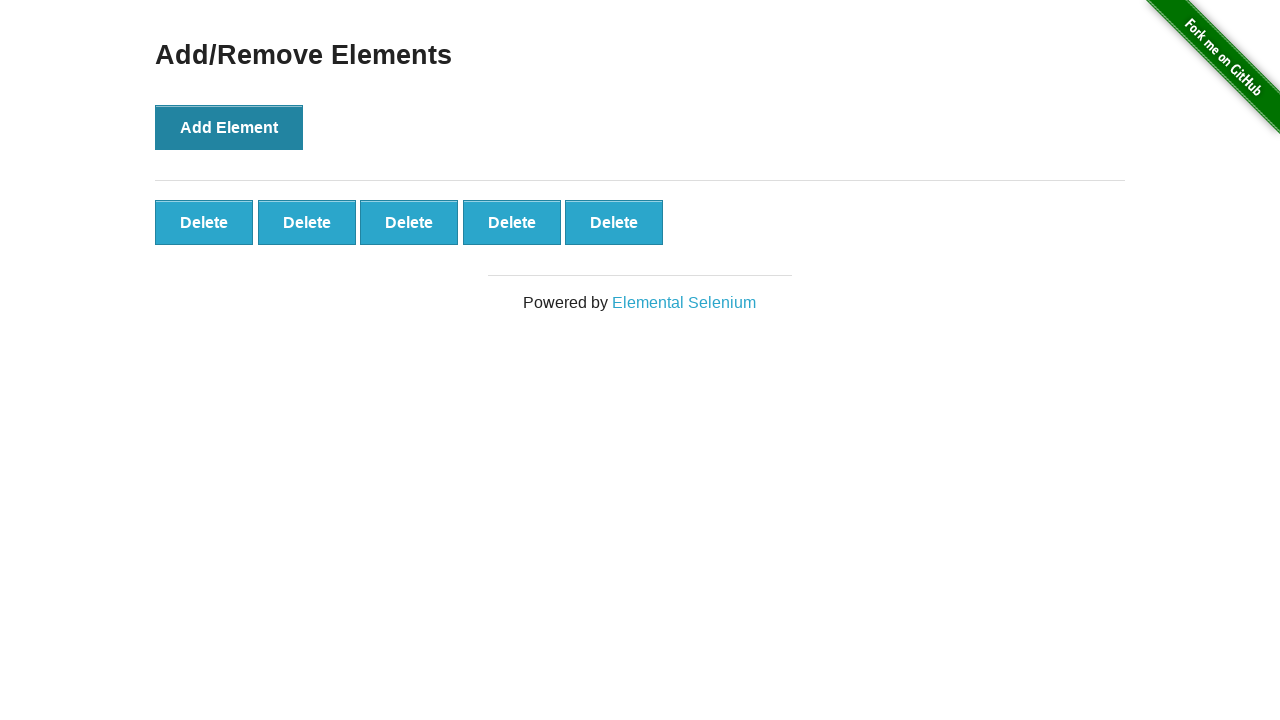